Tests keyboard operations by typing text in an input field, selecting all with Ctrl+A, copying with Ctrl+C, and pasting into another field with Ctrl+V

Starting URL: http://sahitest.com/demo/label.htm

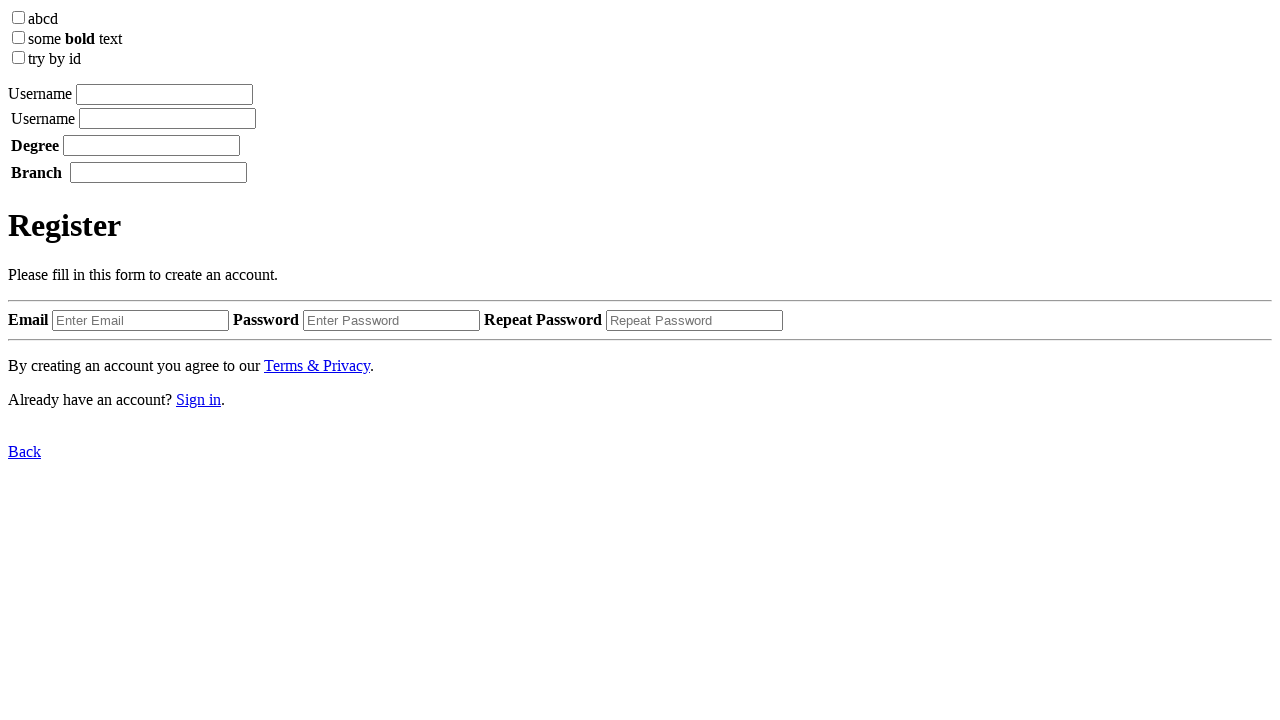

Clicked on first input field (4th input element) at (164, 94) on input >> nth=3
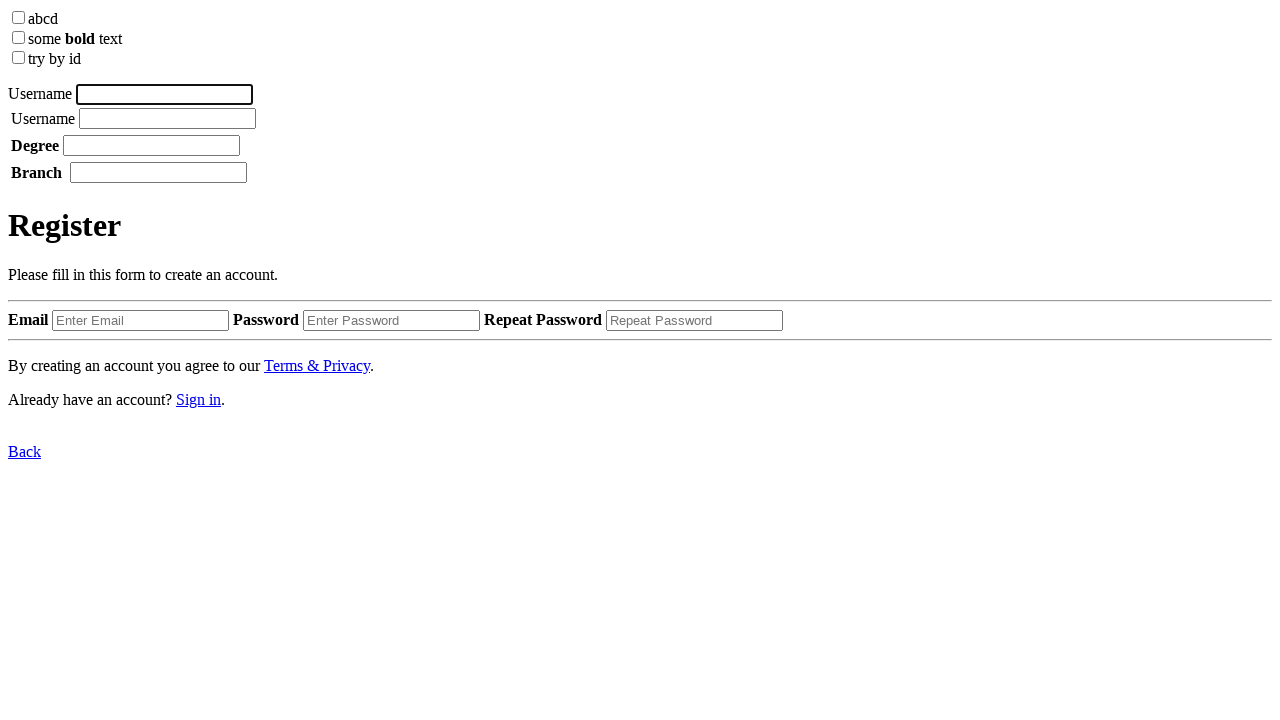

Filled first input field with 'Test Keys' on input >> nth=3
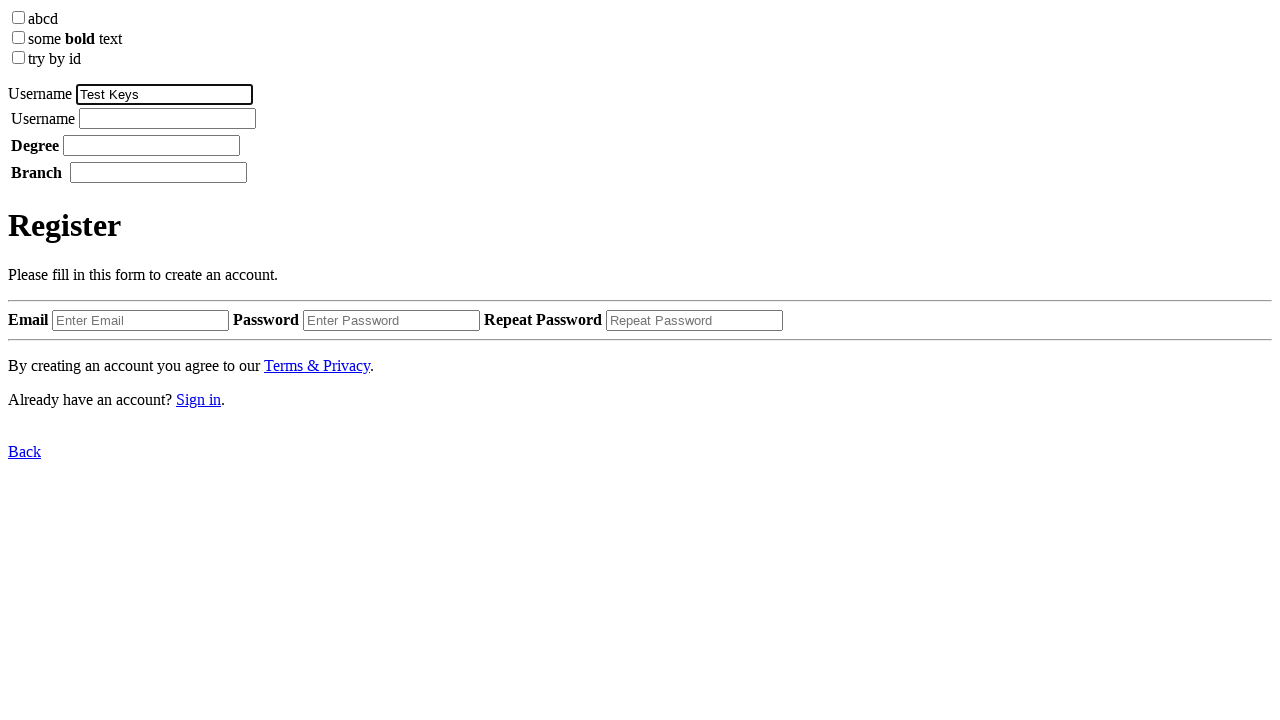

Selected all text in first input field with Ctrl+A on input >> nth=3
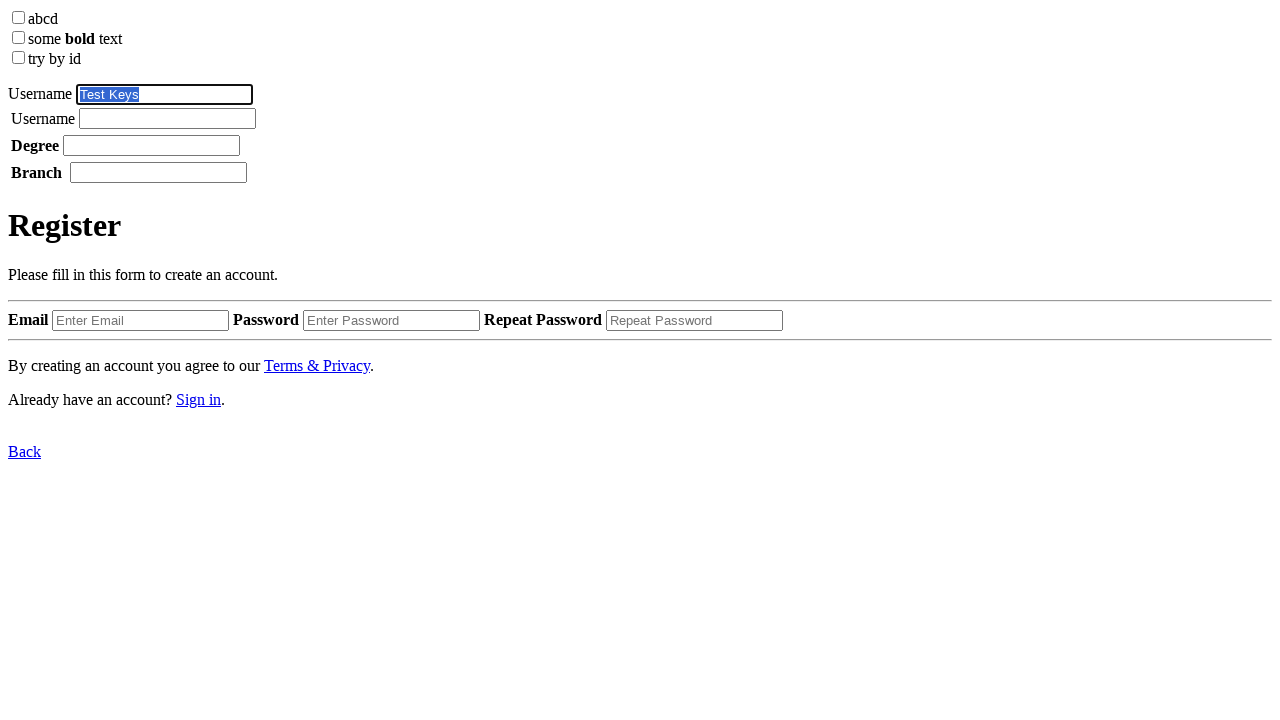

Copied selected text from first input field with Ctrl+C on input >> nth=3
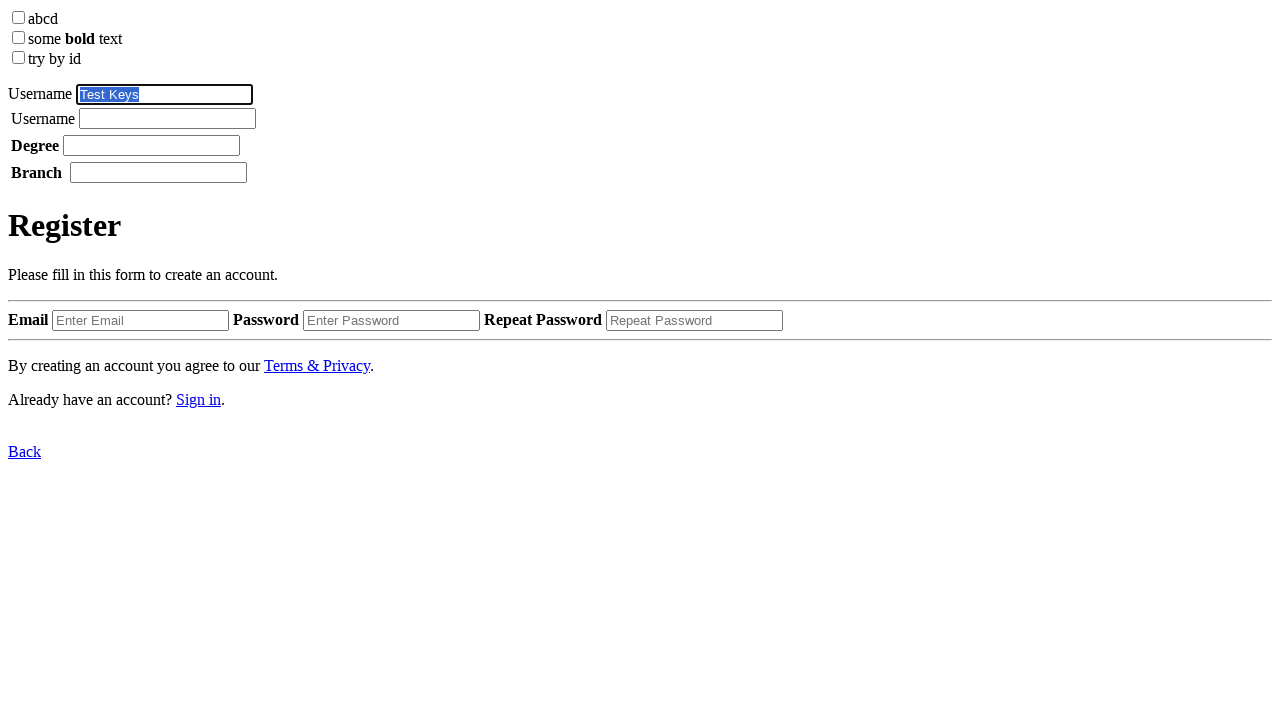

Clicked on second input field (5th input element) at (168, 118) on input >> nth=4
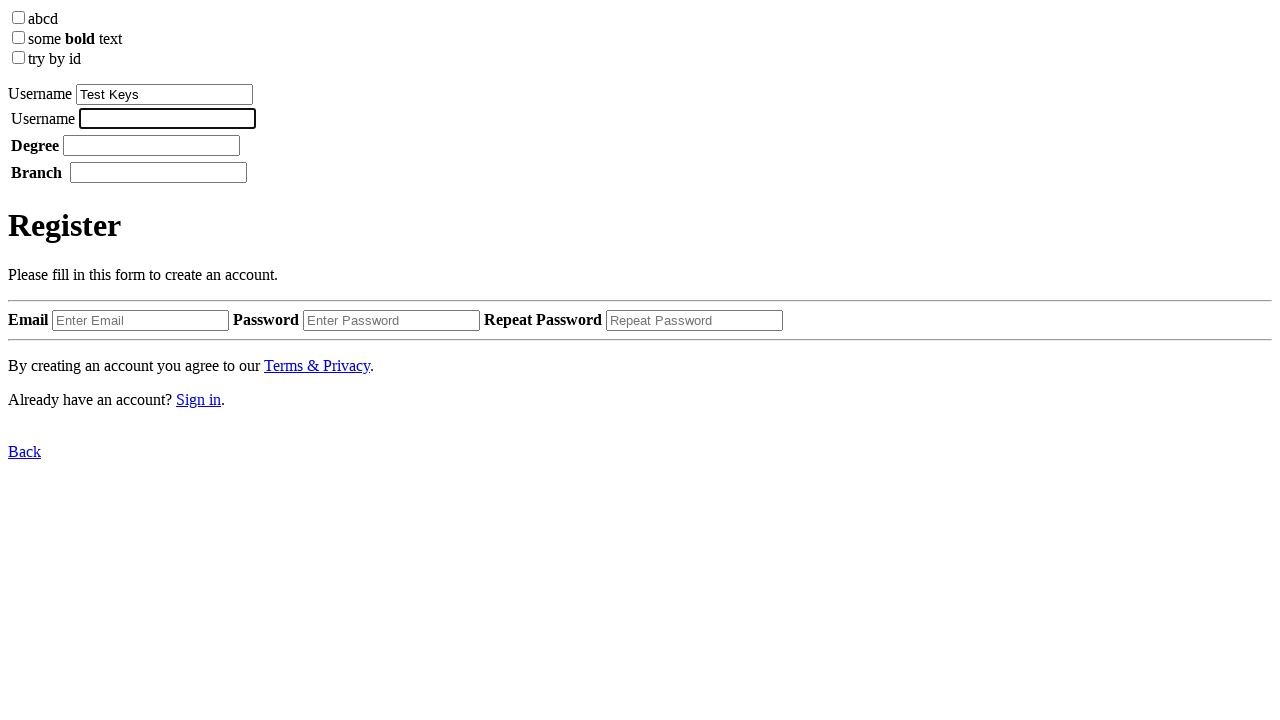

Pasted copied text into second input field with Ctrl+V on input >> nth=4
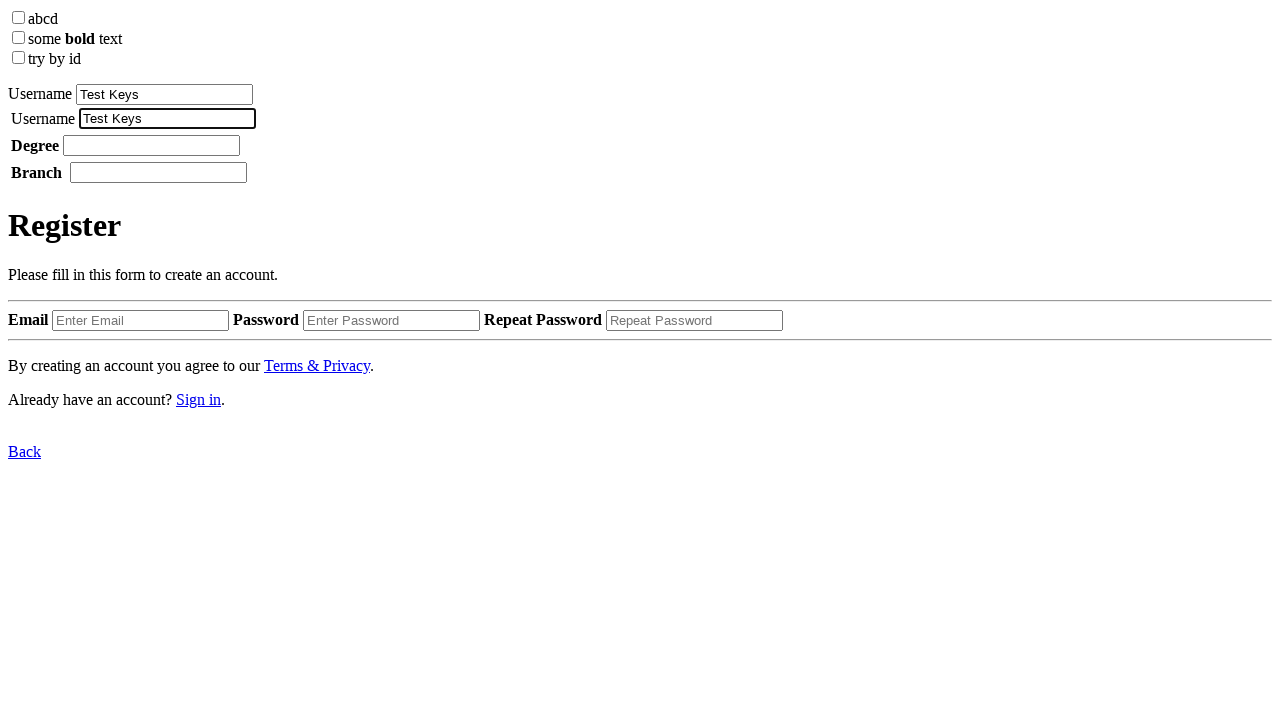

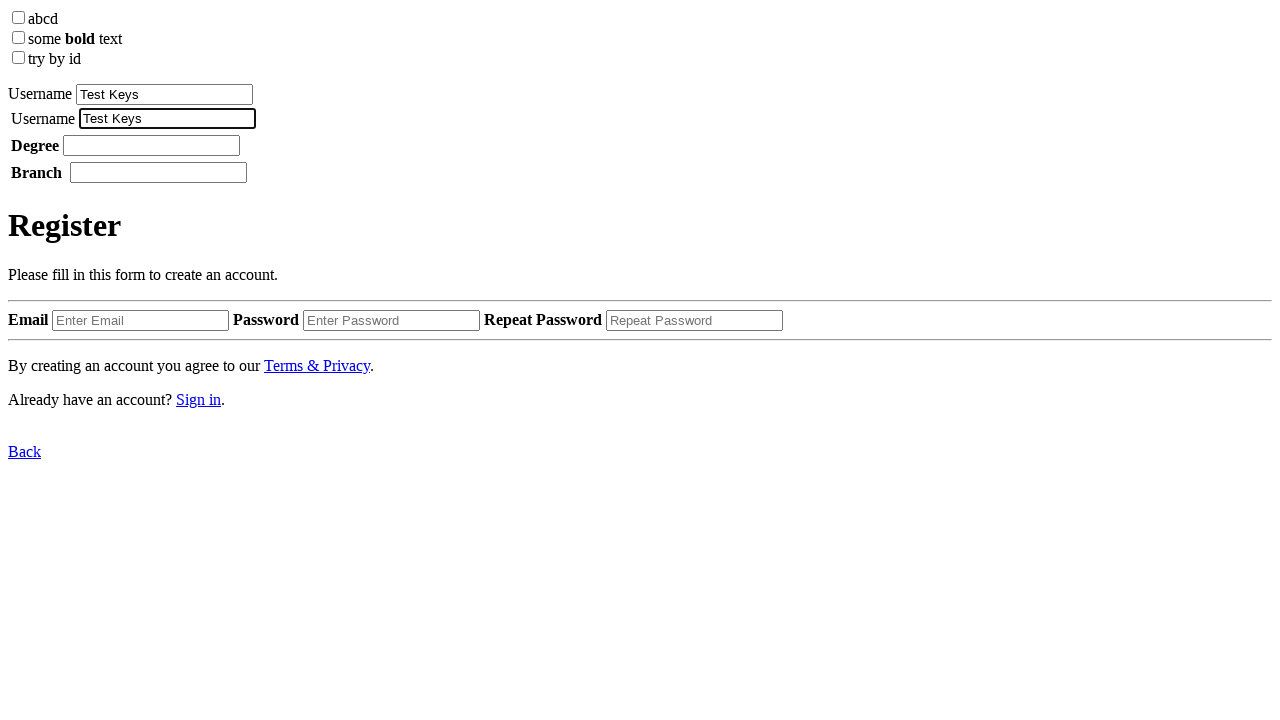